Tests various types of alert popups on the SweetAlert2 demo page, including custom success alerts, regular browser alerts, and message popups

Starting URL: http://sweetalert2.github.io/

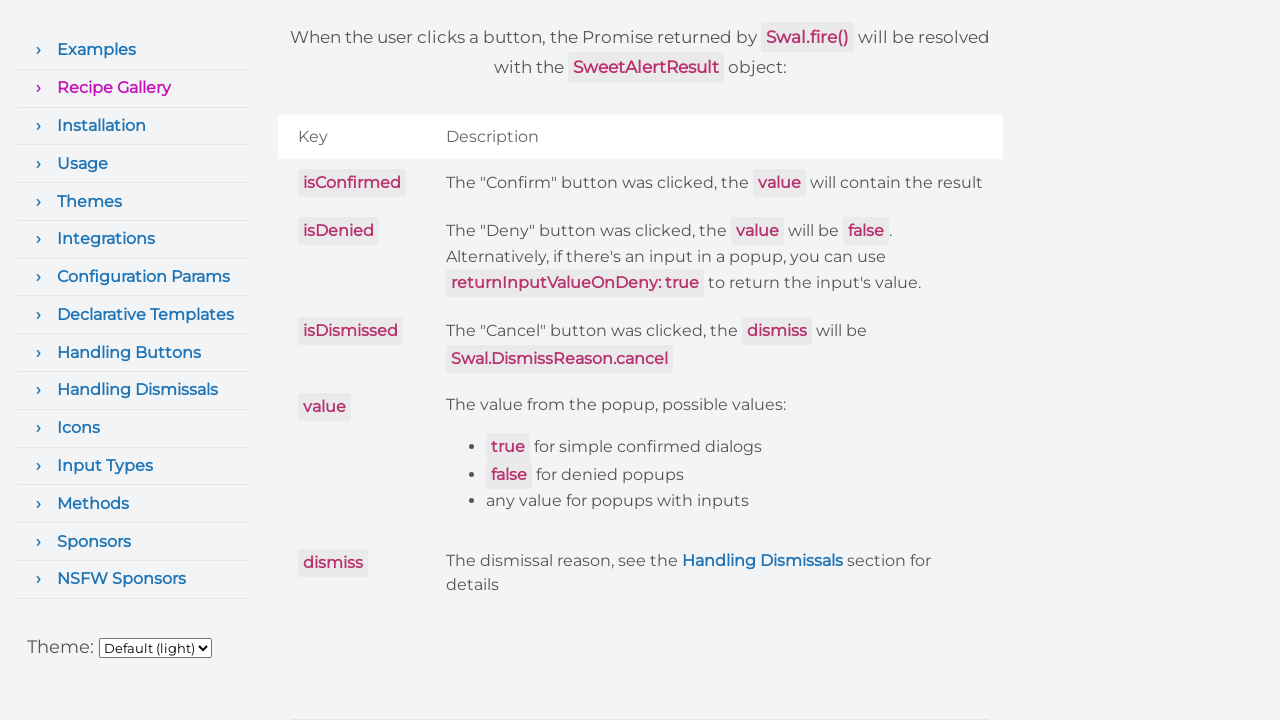

Scrolled down 400px to view alert buttons
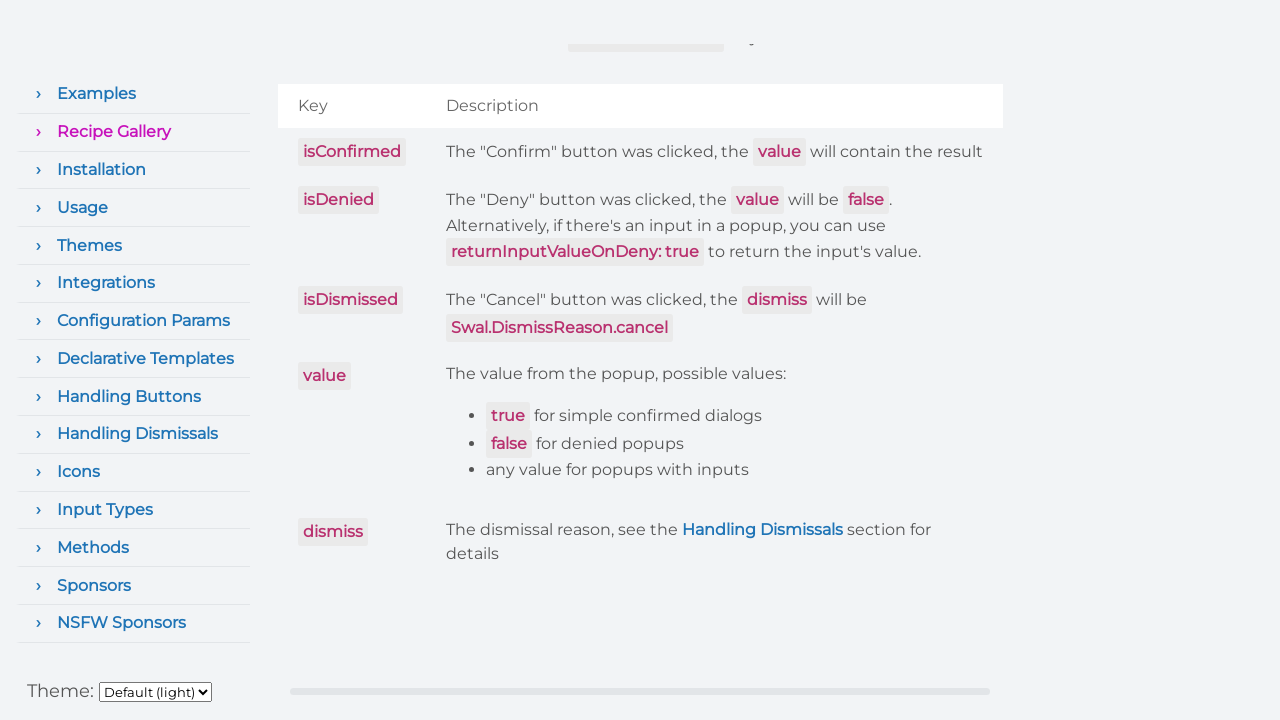

Clicked success message button at (838, 360) on button[aria-label='Show SweetAlert2 success message']
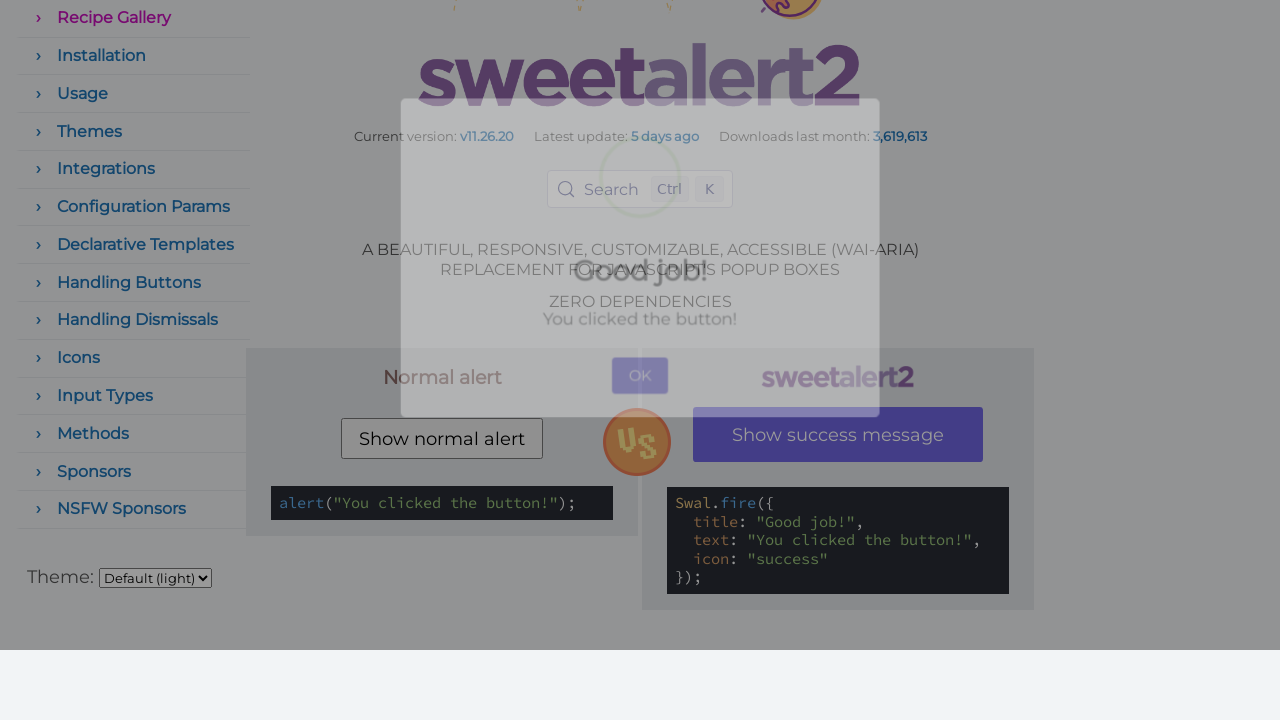

Clicked OK button on success alert popup at (640, 486) on div.swal2-container.swal2-center.swal2-backdrop-show > div > div:nth-of-type(6)
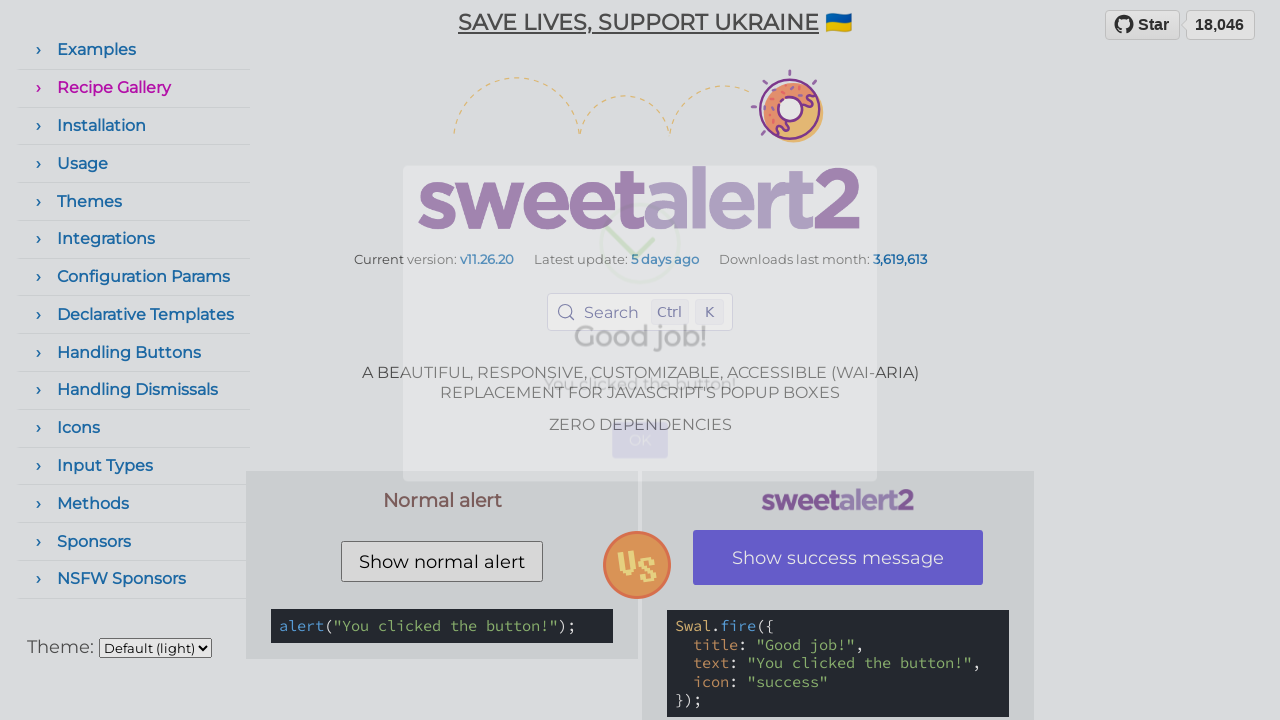

Clicked normal alert button at (442, 561) on div.showcase.normal > button
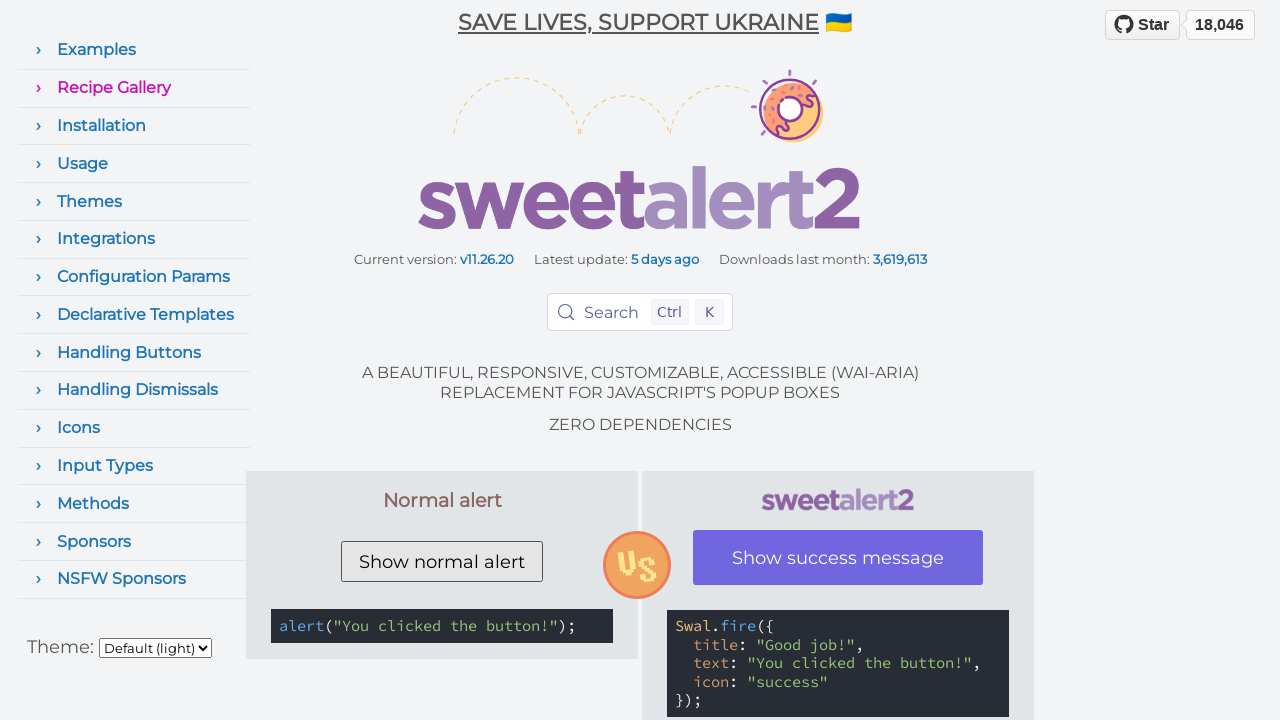

Set up listener to accept browser alert dialogs
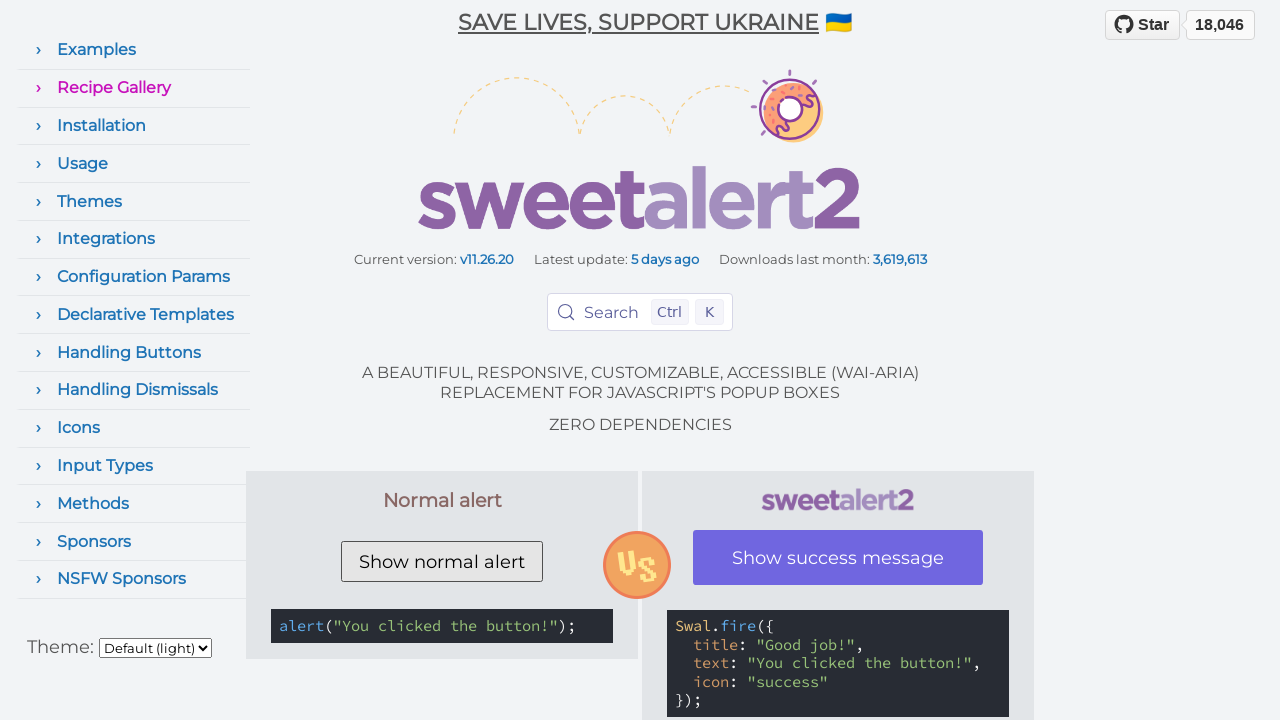

Scrolled down additional 450px to view message example
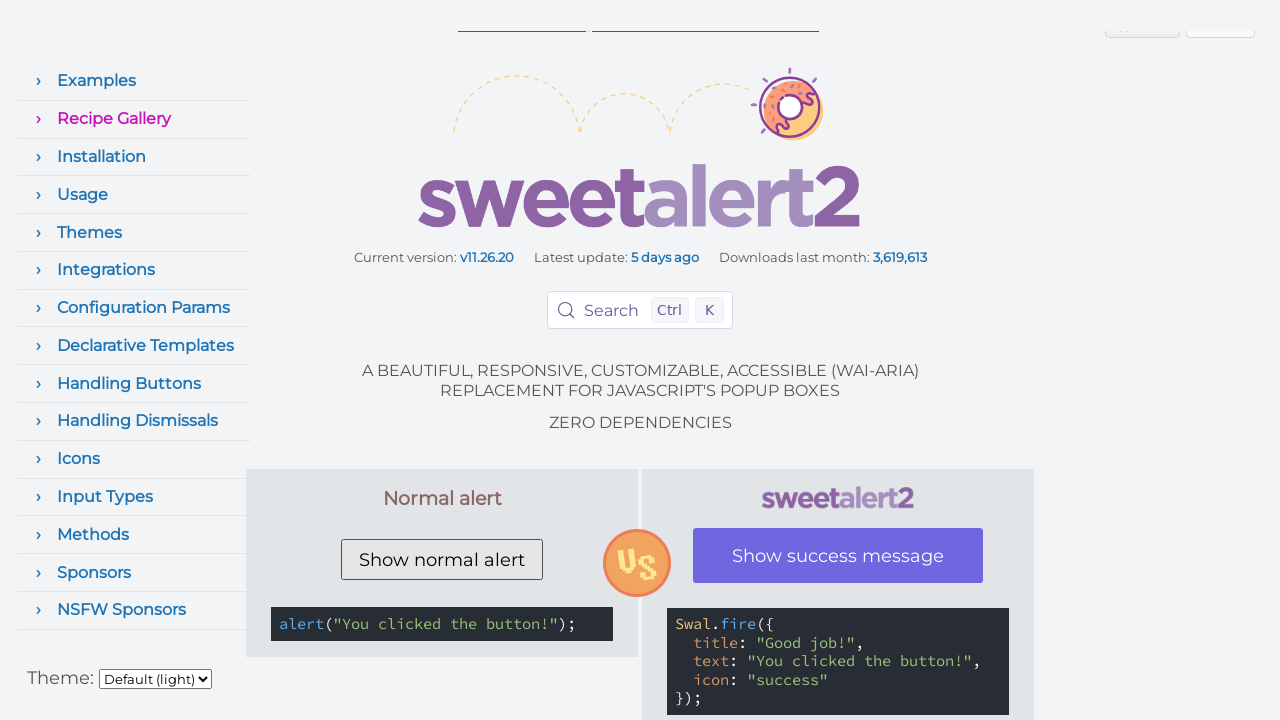

Clicked Try Me button for message example at (376, 27) on #message-example > div > button
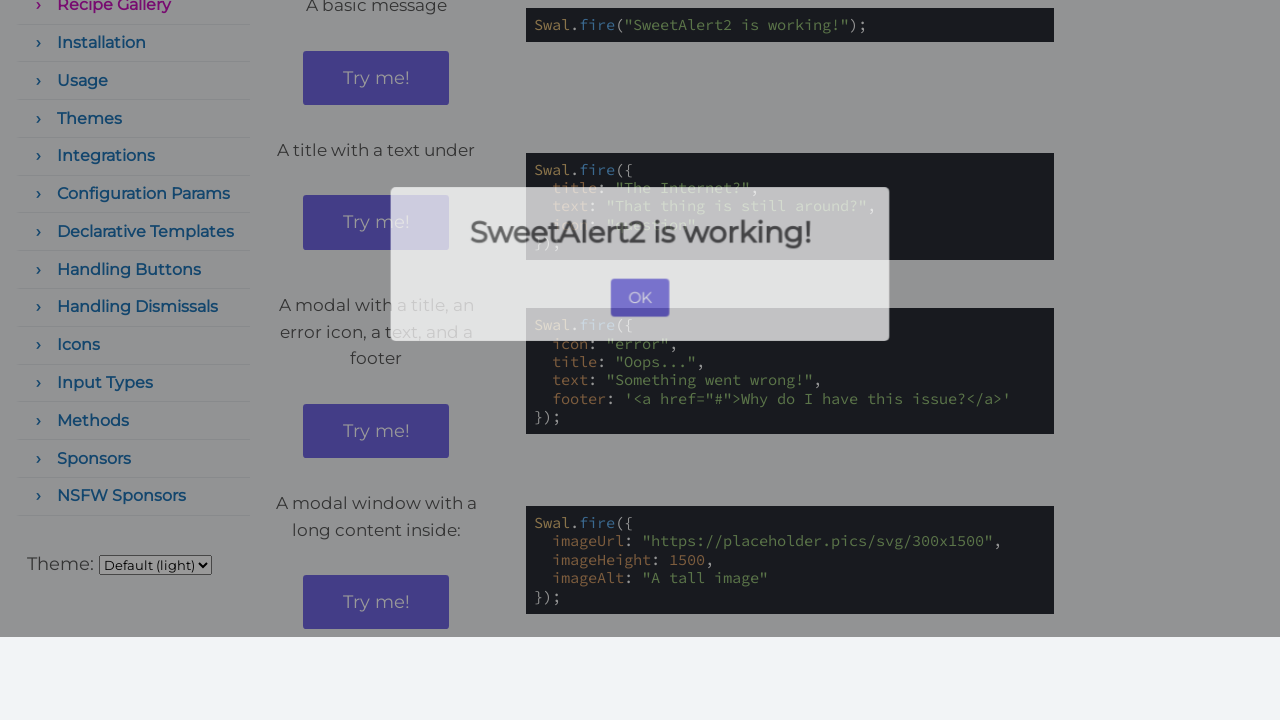

Clicked OK button on message popup at (640, 394) on div.swal2-popup.swal2-modal.swal2-show > div:nth-of-type(6)
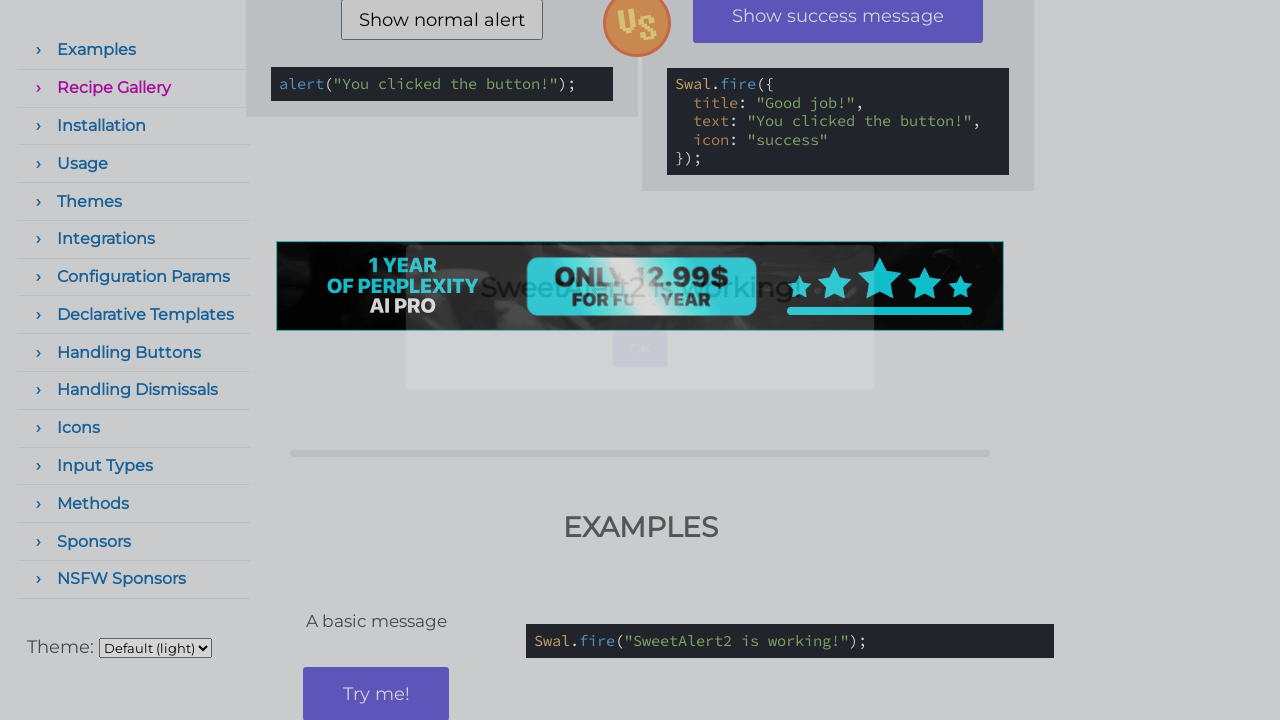

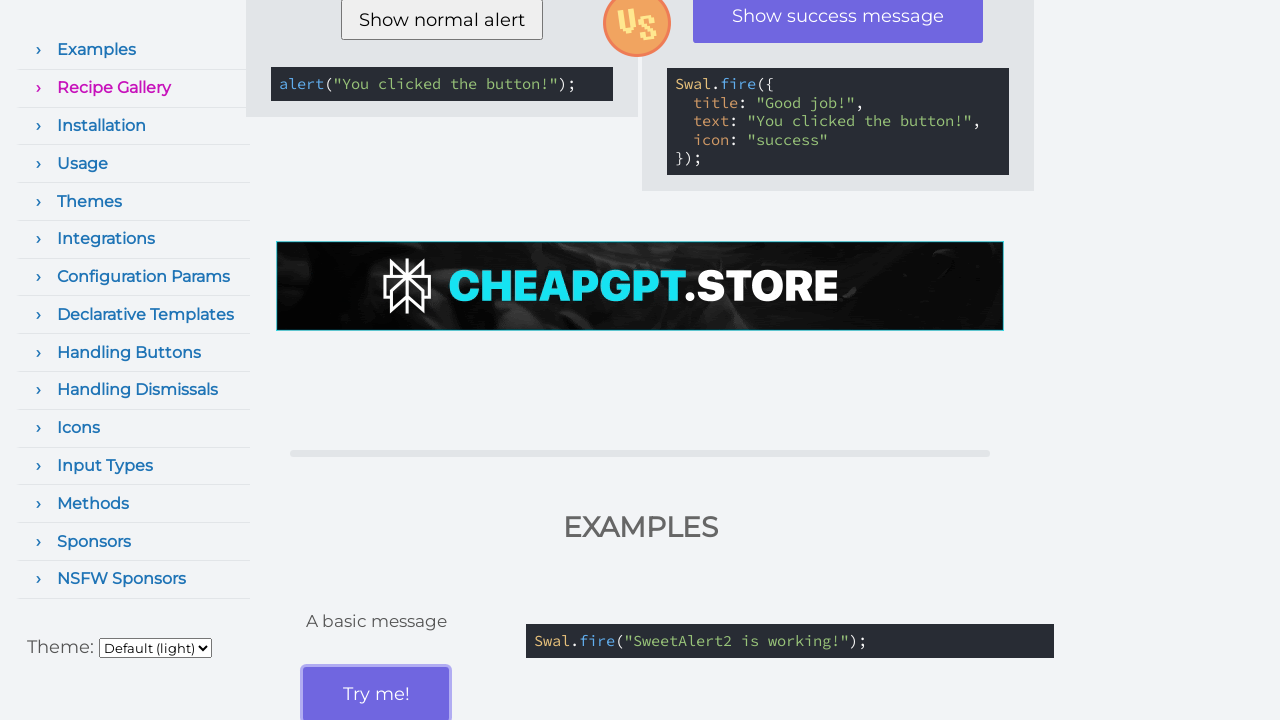